Tests radio button selection by clicking 'Yes' and 'Impressive' options, verifying only one can be selected at a time, and checking that 'No' option is disabled.

Starting URL: https://demoqa.com/radio-button

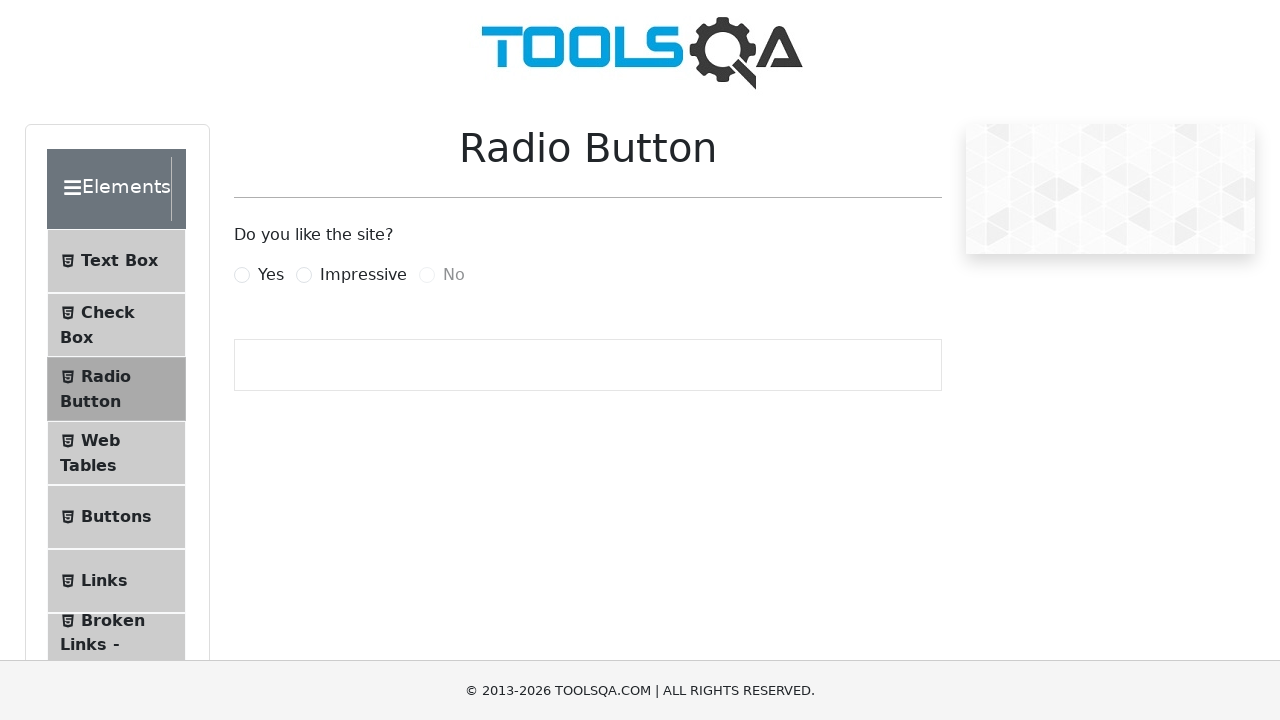

Clicked 'Yes' radio button at (271, 275) on xpath=//label[contains(.,'Yes')]
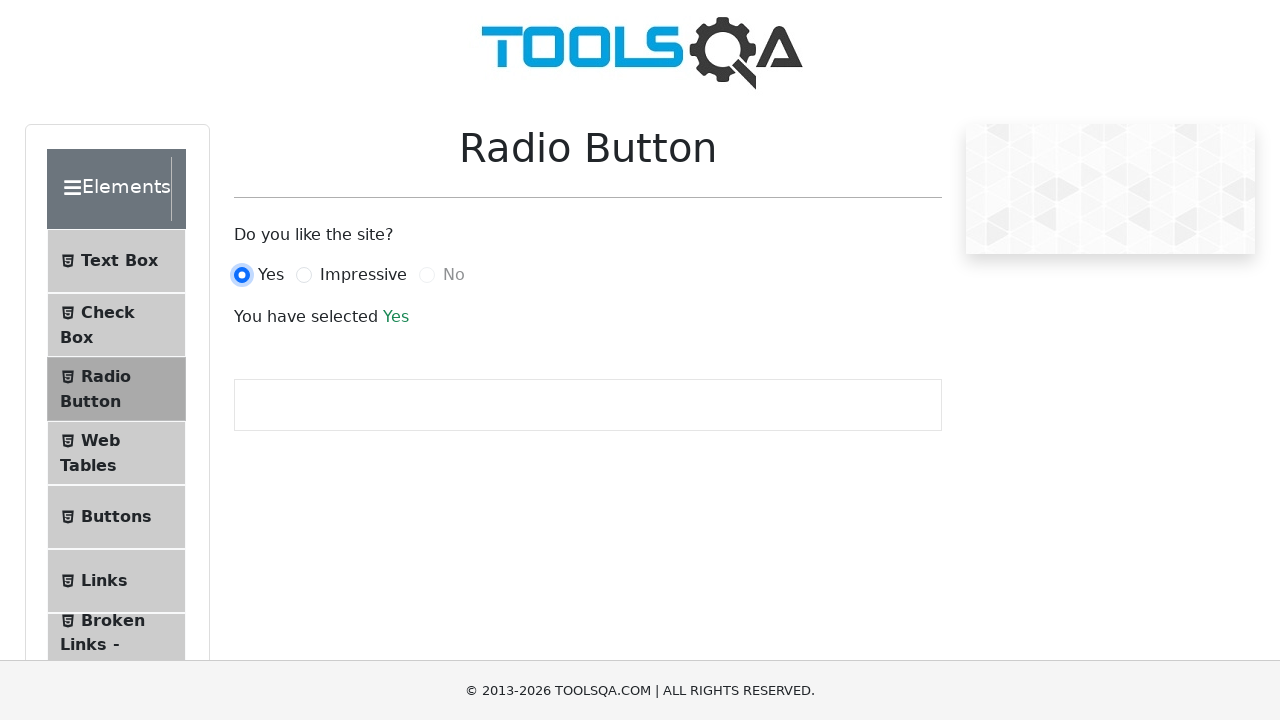

Verified 'Yes' option is selected
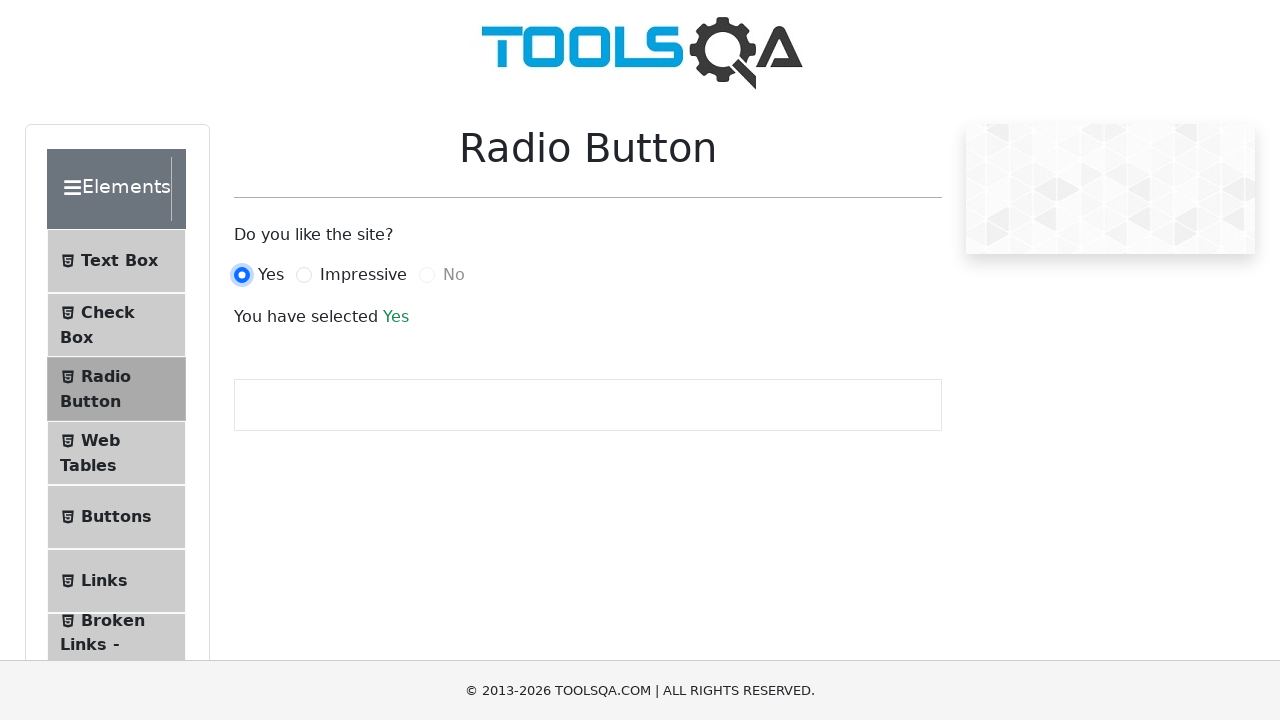

Clicked 'Impressive' radio button at (363, 275) on xpath=//label[contains(.,'Impressive')]
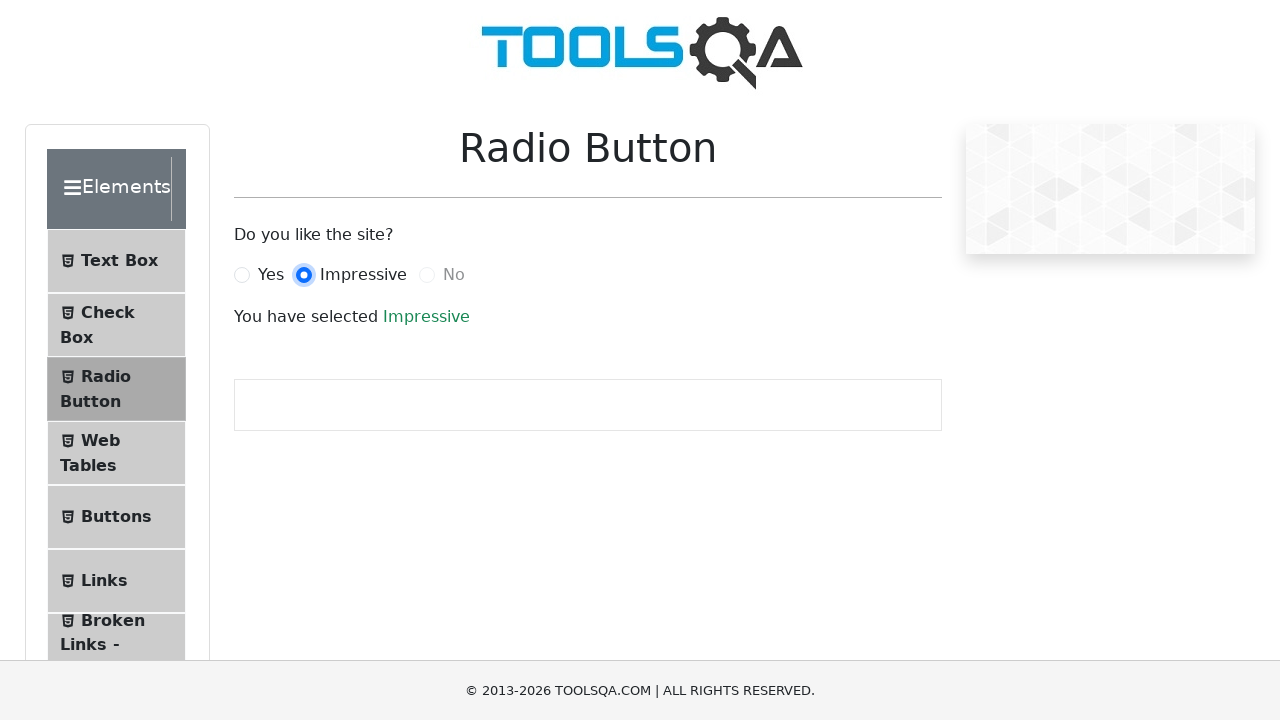

Verified 'Impressive' option is selected and 'Yes' is deselected
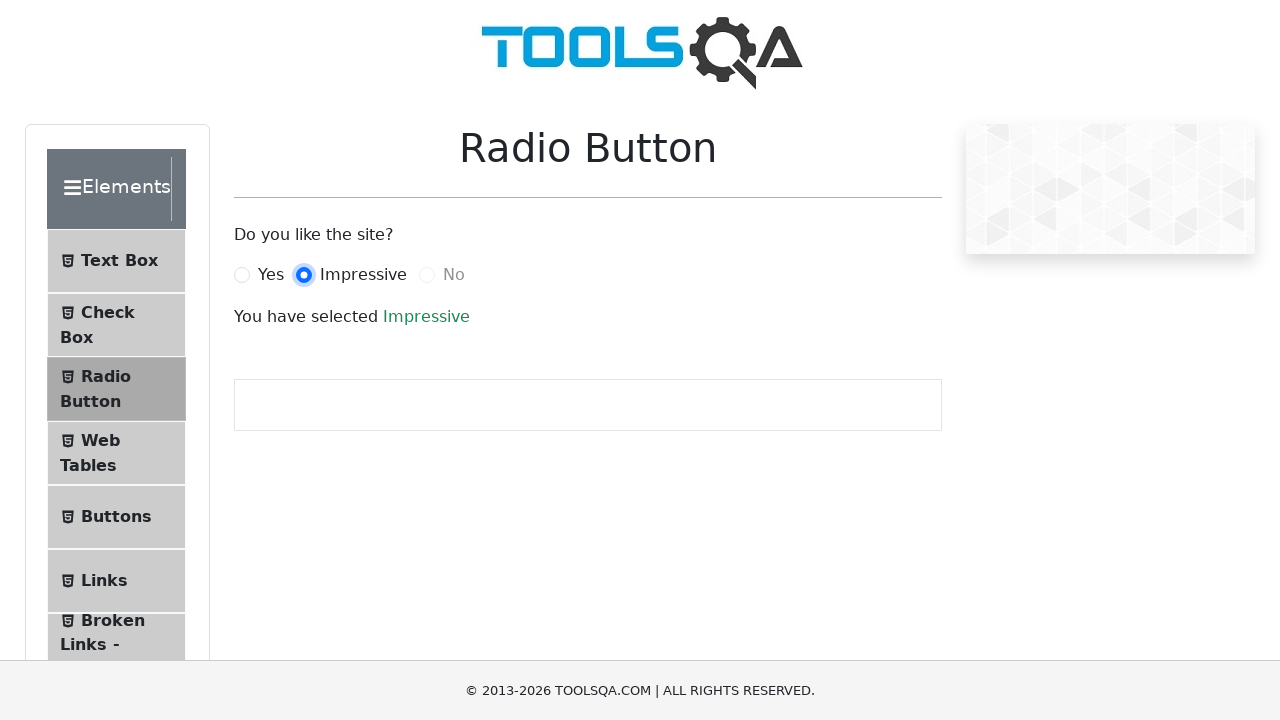

Verified 'No' radio button is disabled
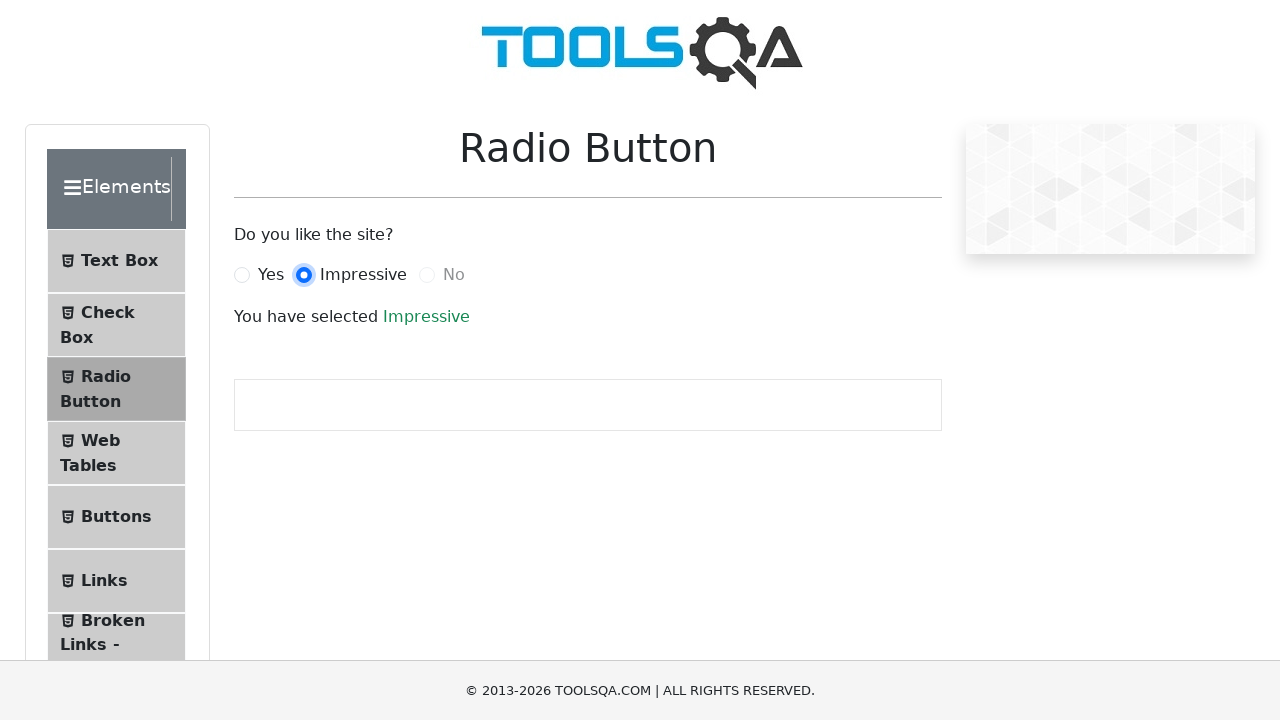

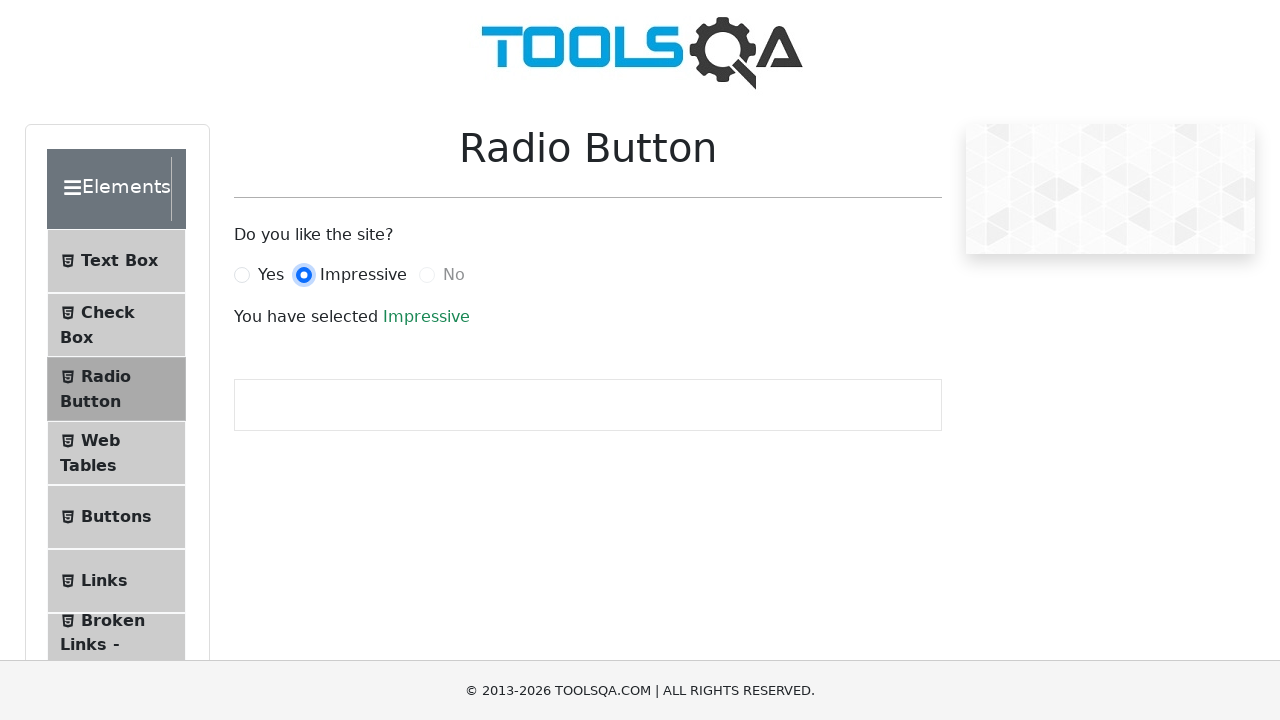